Tests iframe navigation by switching to an iframe and clicking a link inside it

Starting URL: https://omayo.blogspot.com/

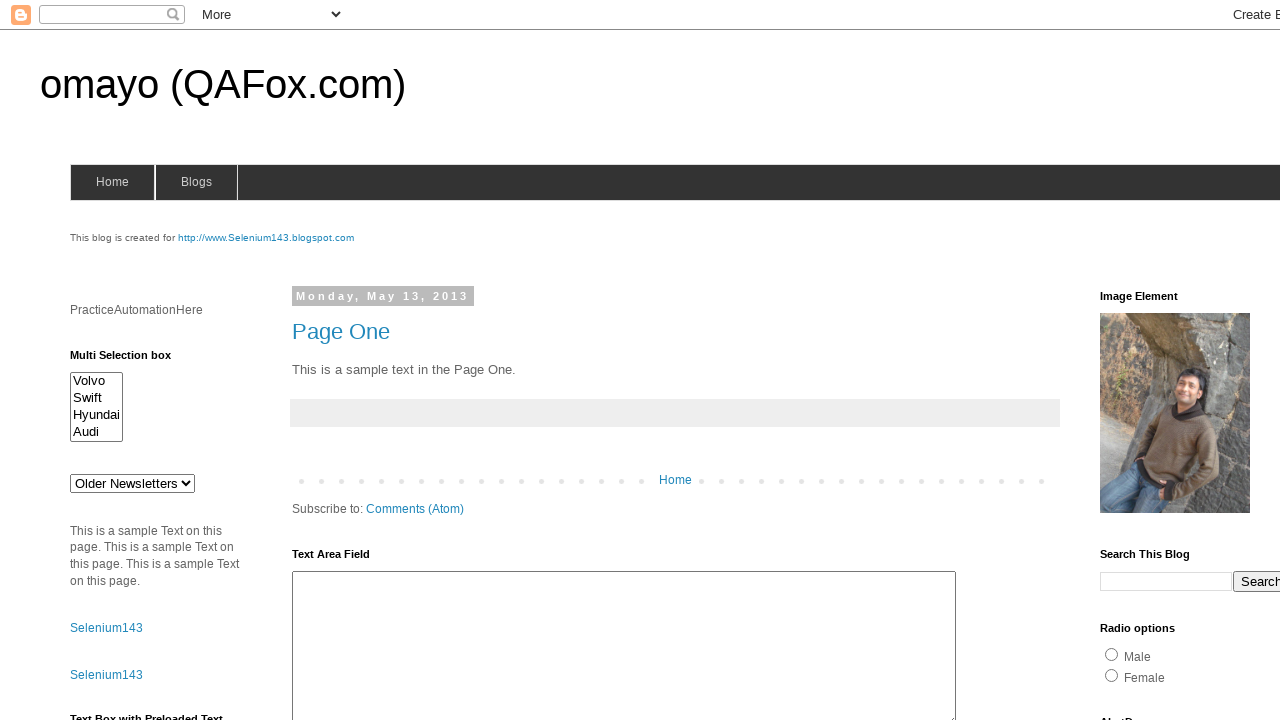

Located iframe with ID 'iframe1'
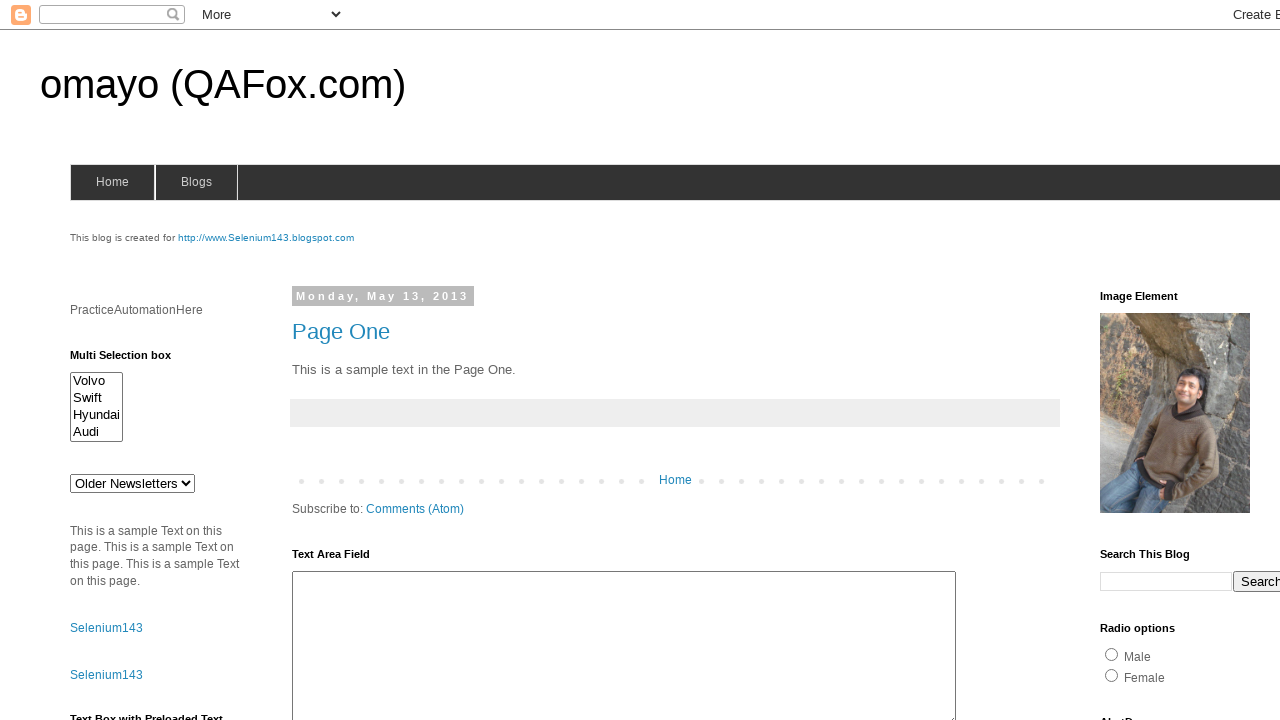

Clicked 'What is Selenium?' link inside iframe at (410, 360) on #iframe1 >> internal:control=enter-frame >> internal:text="What is Selenium?"i
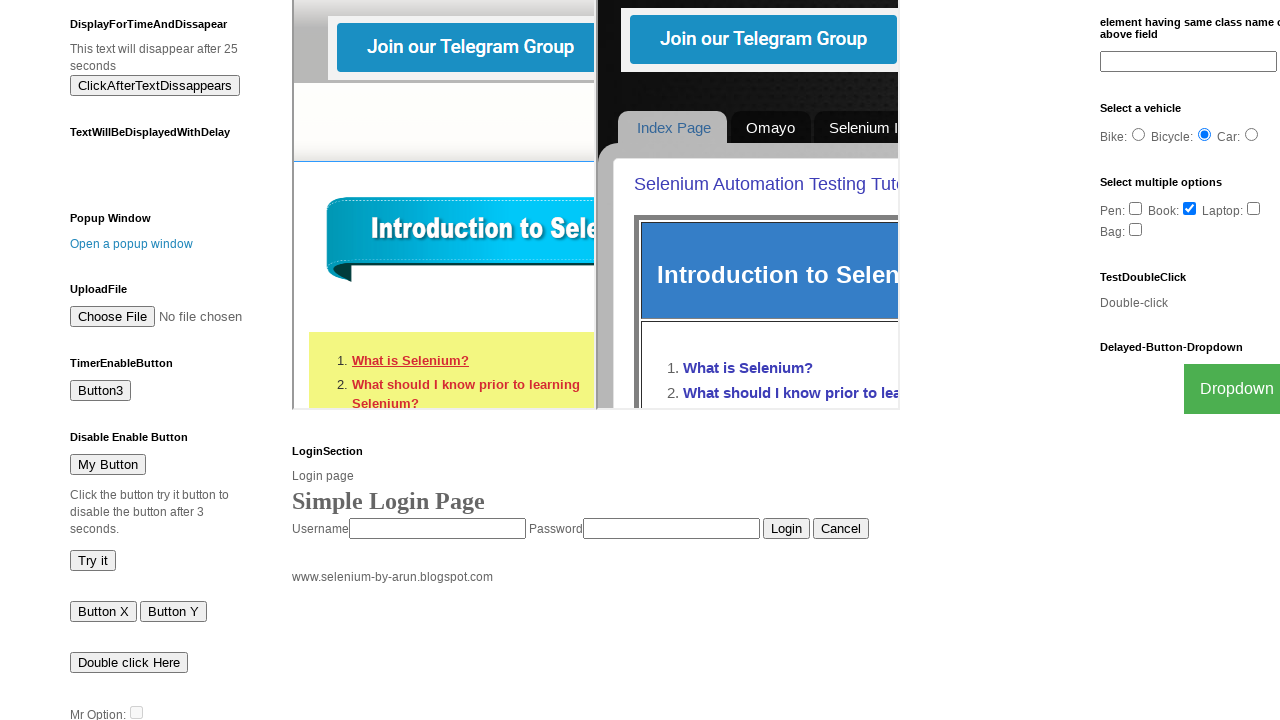

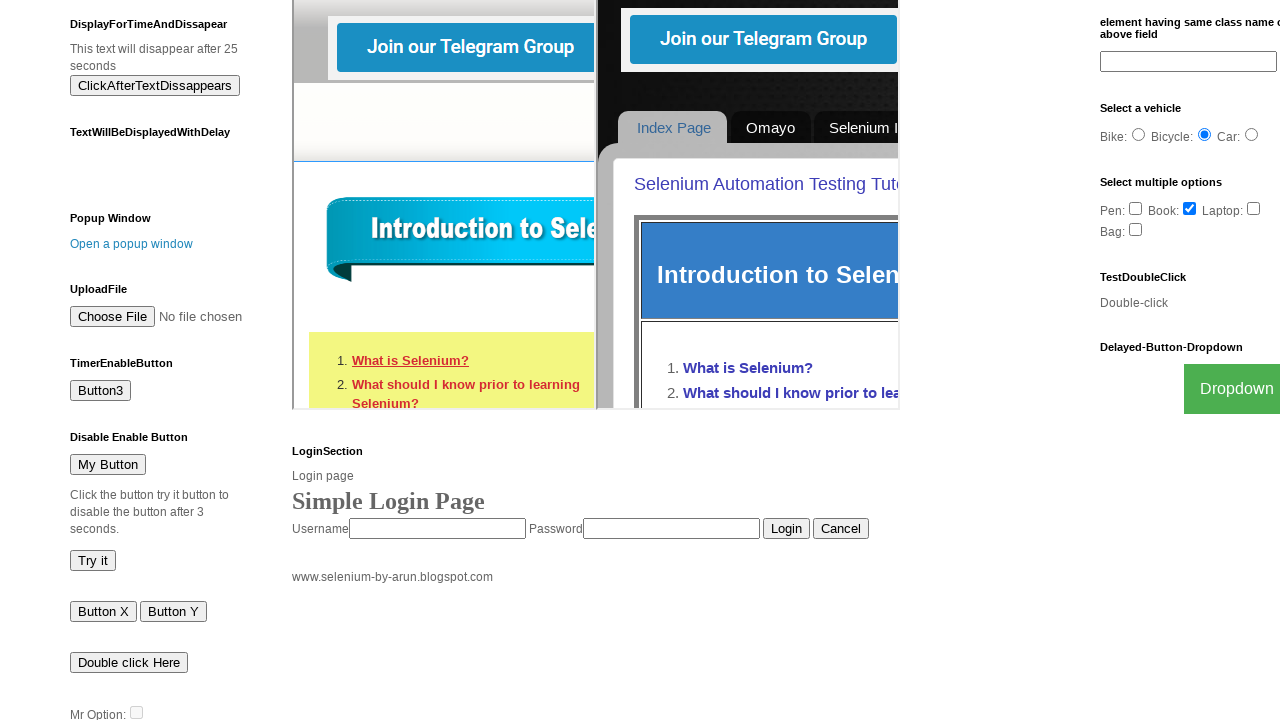